Tests checkbox functionality by ensuring both checkboxes on the page are checked. It checks the first checkbox if not already selected, and ensures the second checkbox is also selected.

Starting URL: https://the-internet.herokuapp.com/checkboxes

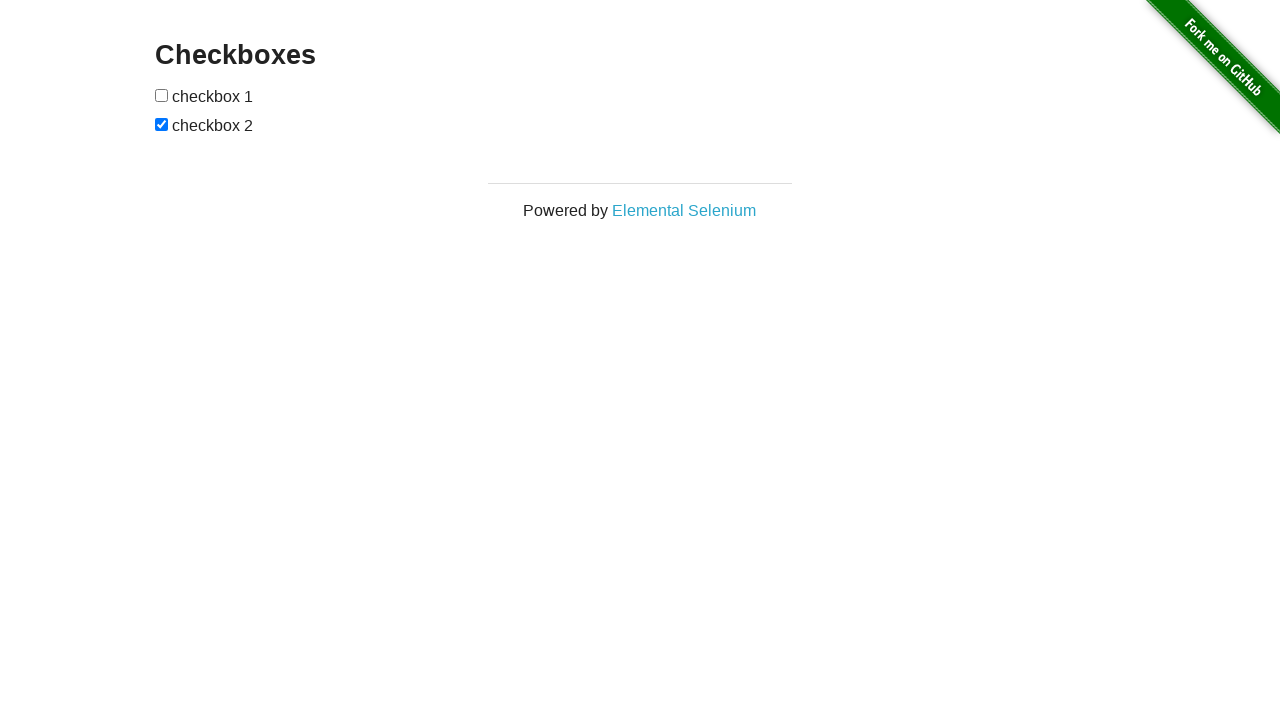

Navigated to checkbox test page
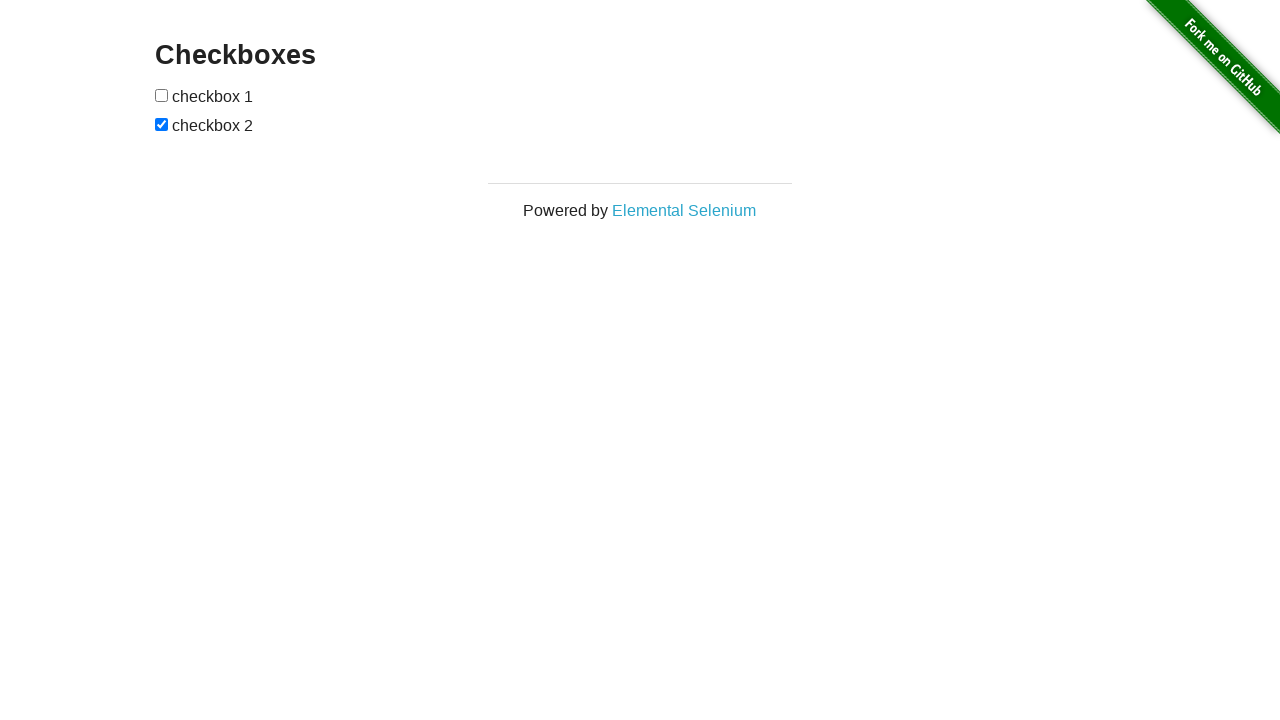

Located first checkbox element
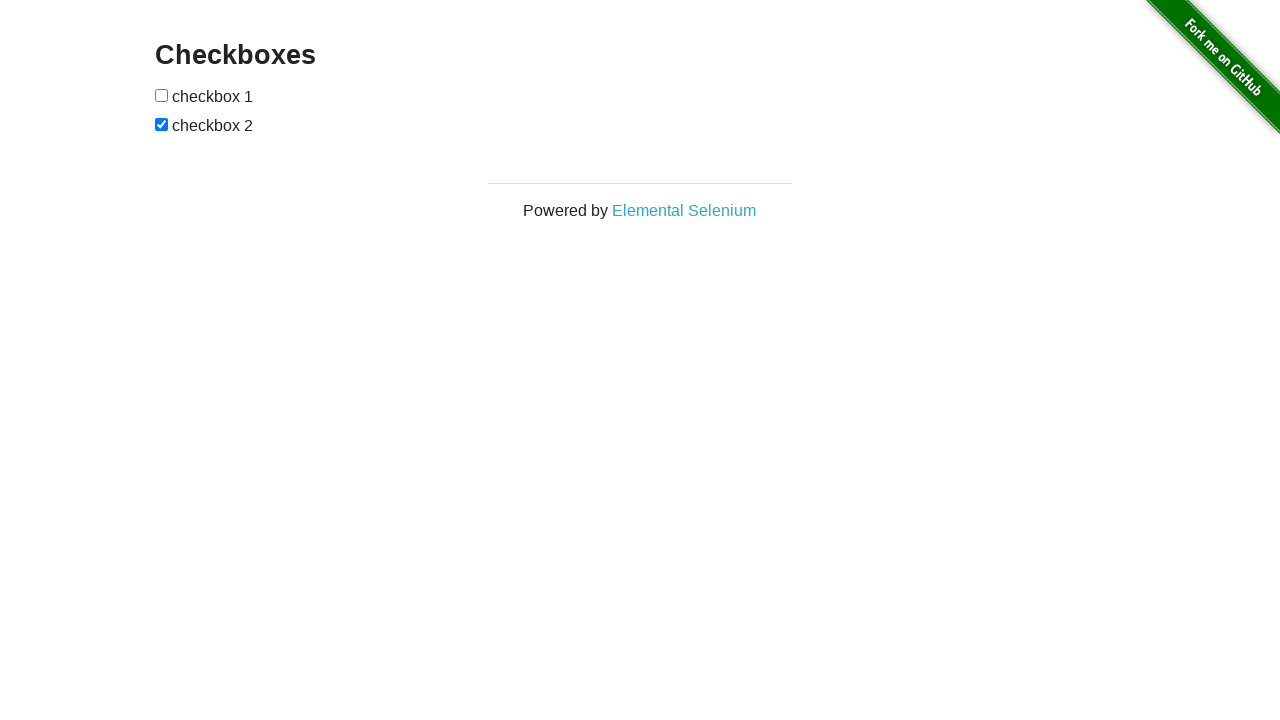

Clicked first checkbox to check it at (162, 95) on xpath=//*[@id='checkboxes']/input[1]
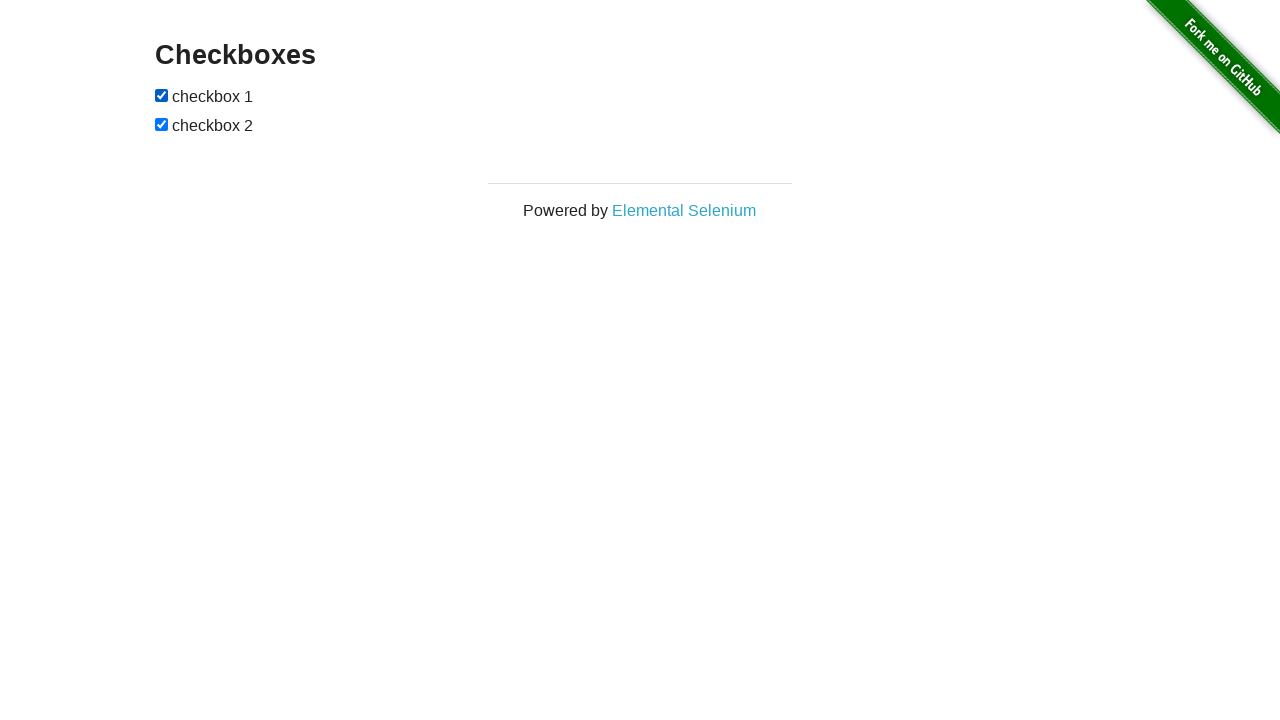

Verified first checkbox is checked
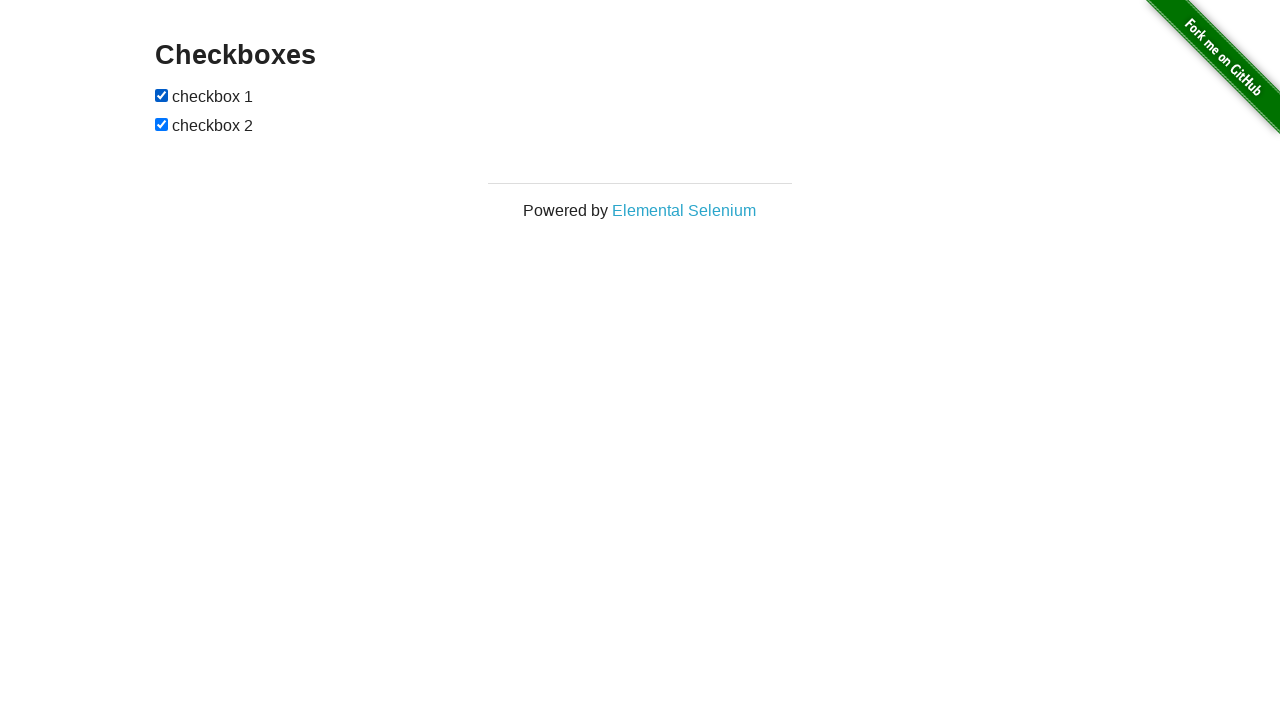

Located second checkbox element
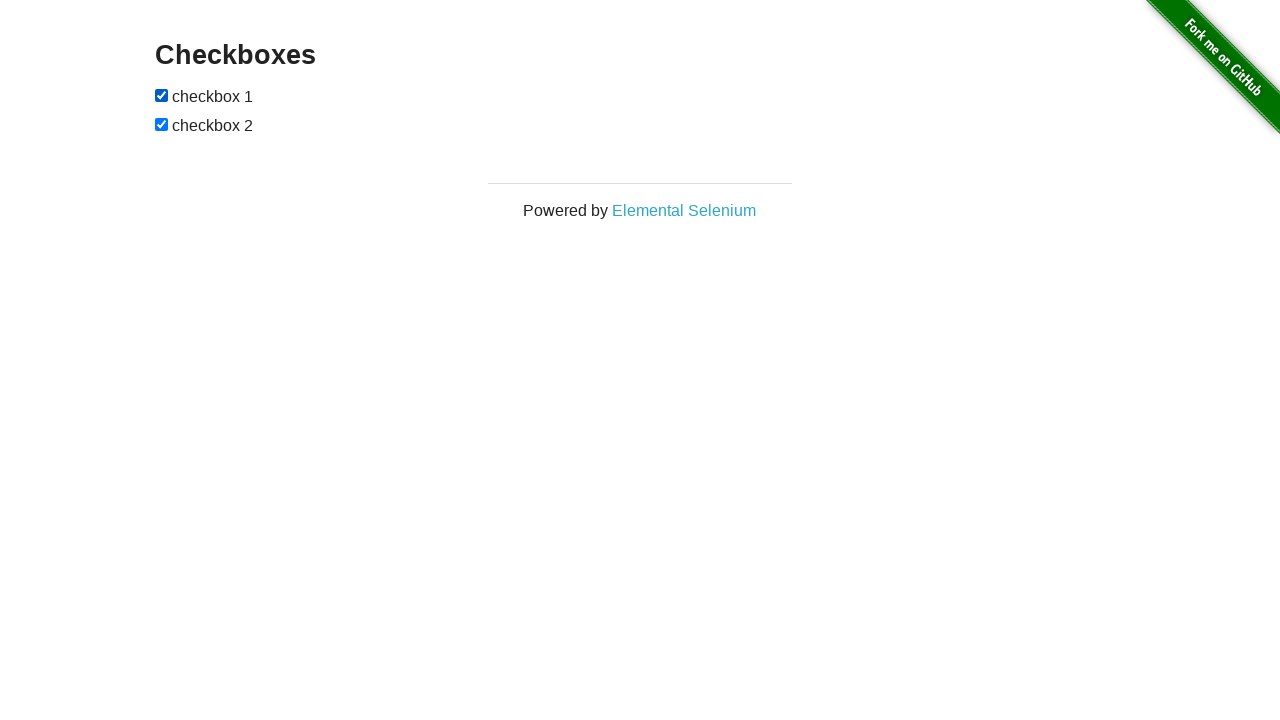

Clicked second checkbox at (162, 124) on xpath=//*[@id='checkboxes']/input[2]
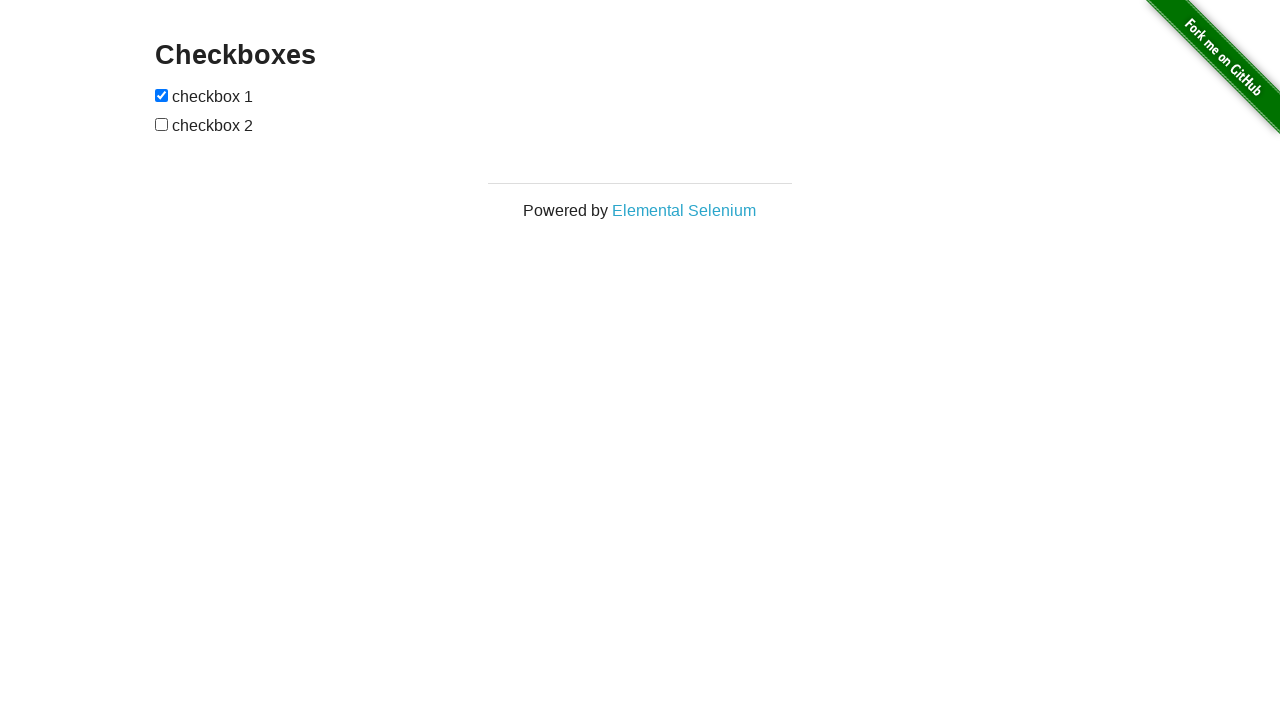

Clicked second checkbox again to ensure it is checked at (162, 124) on xpath=//*[@id='checkboxes']/input[2]
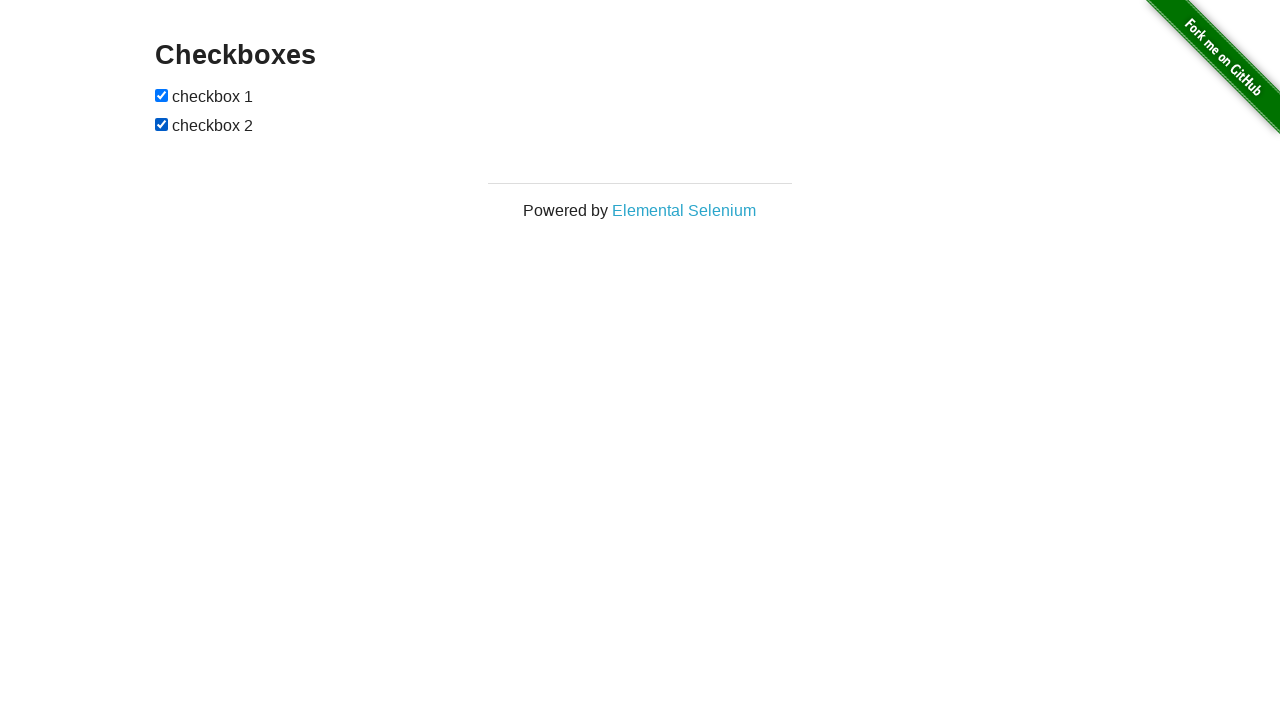

Verified second checkbox is checked
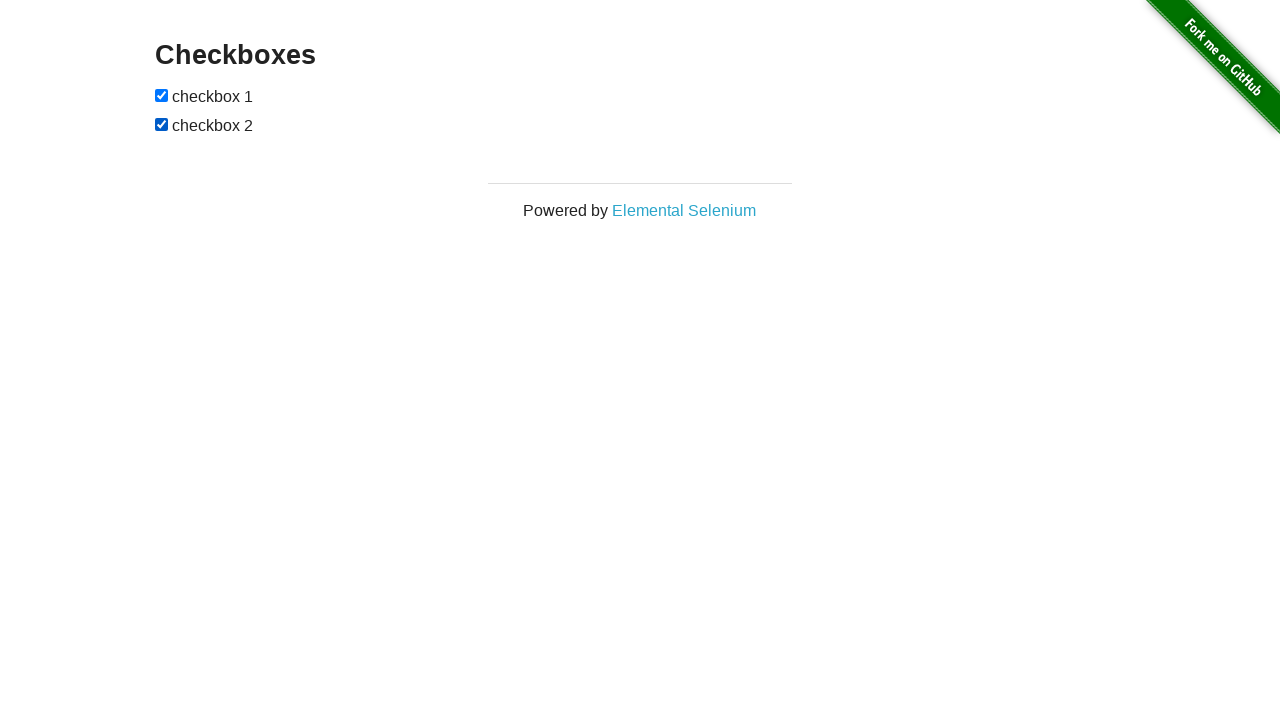

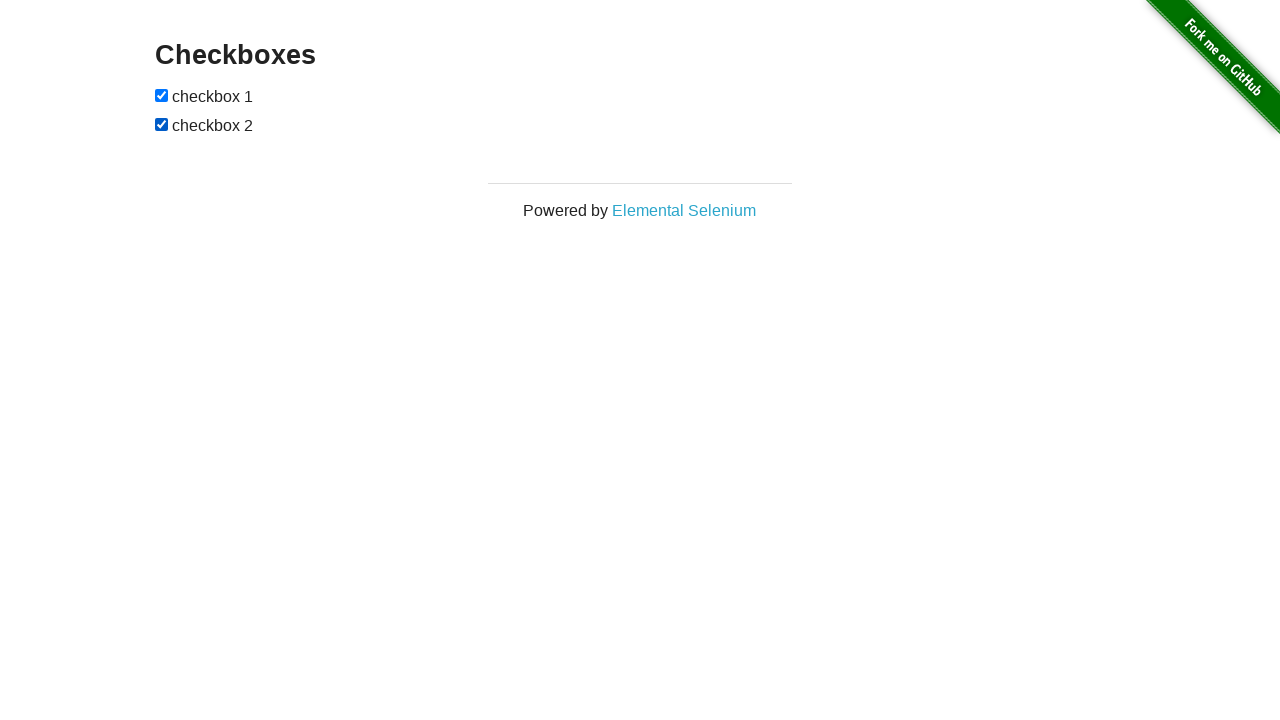